Tests login form validation by entering a username, entering and then clearing the password field, and verifying the "Password is required" error message appears

Starting URL: https://www.saucedemo.com/

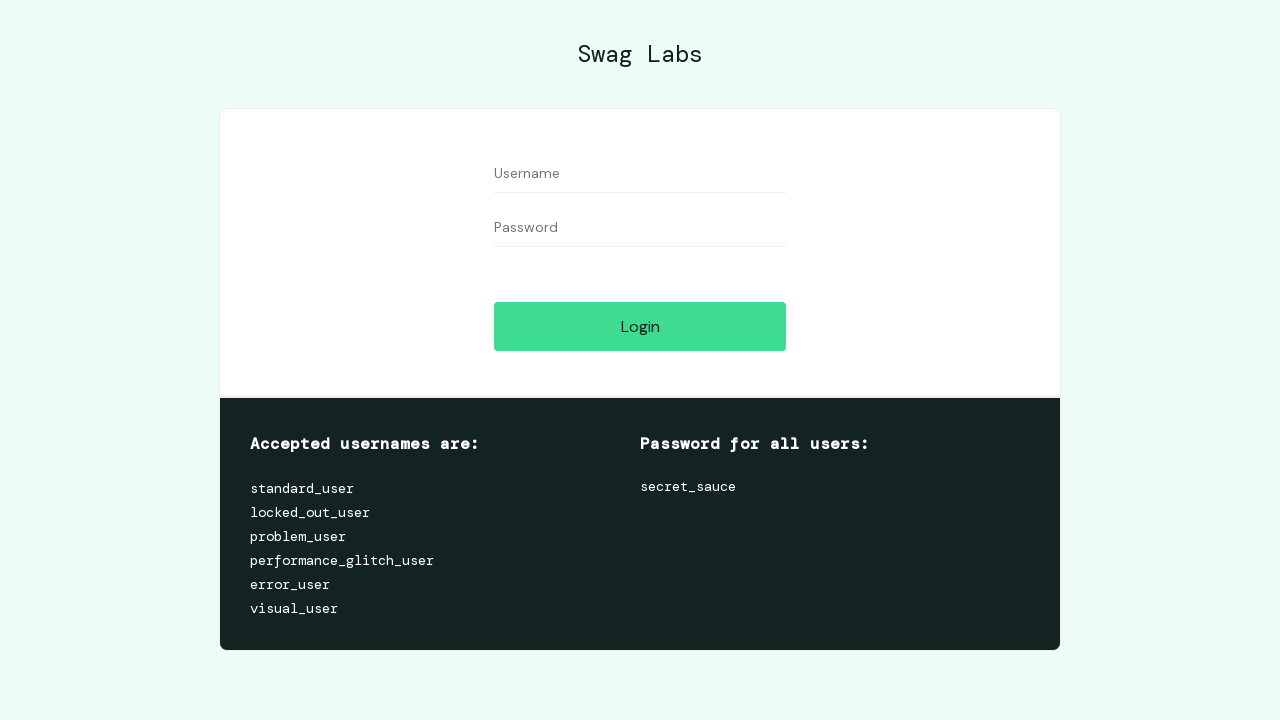

Entered 'standard_user' into the Username field on input[id='user-name']
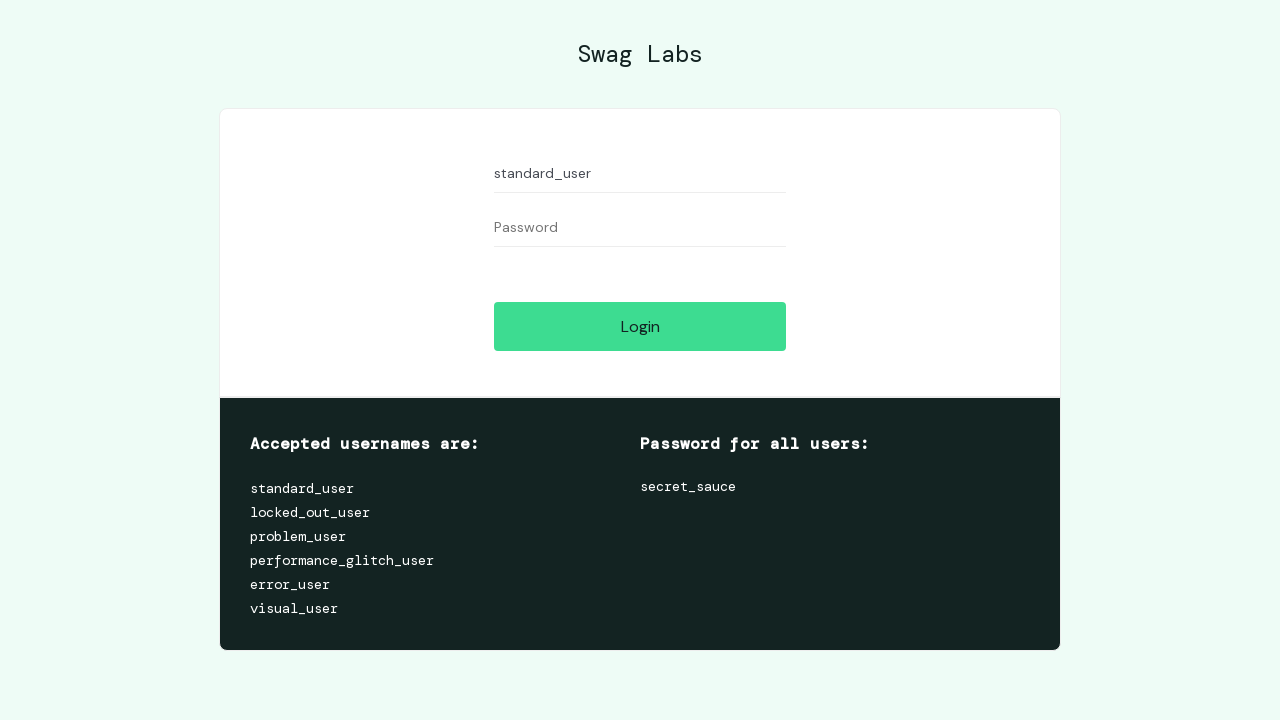

Entered password into the Password field on input[id='password']
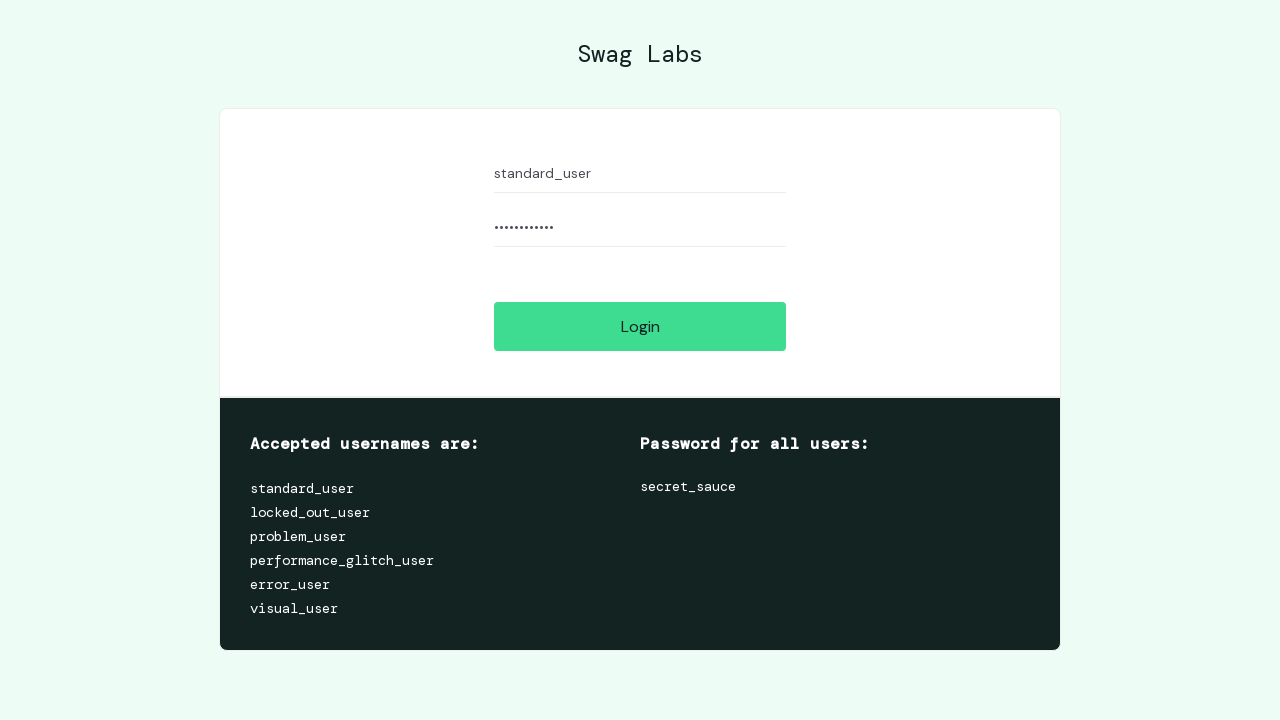

Cleared the Password field on input[id='password']
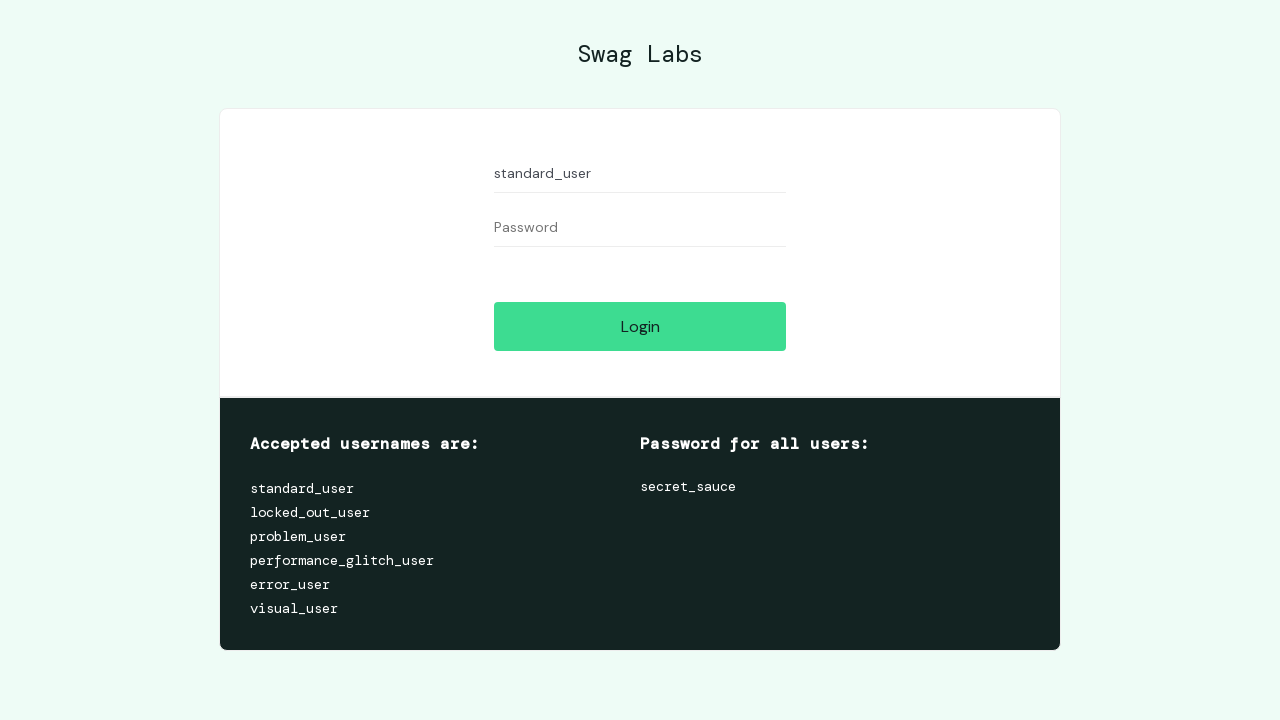

Clicked the Login button at (640, 326) on input[id='login-button']
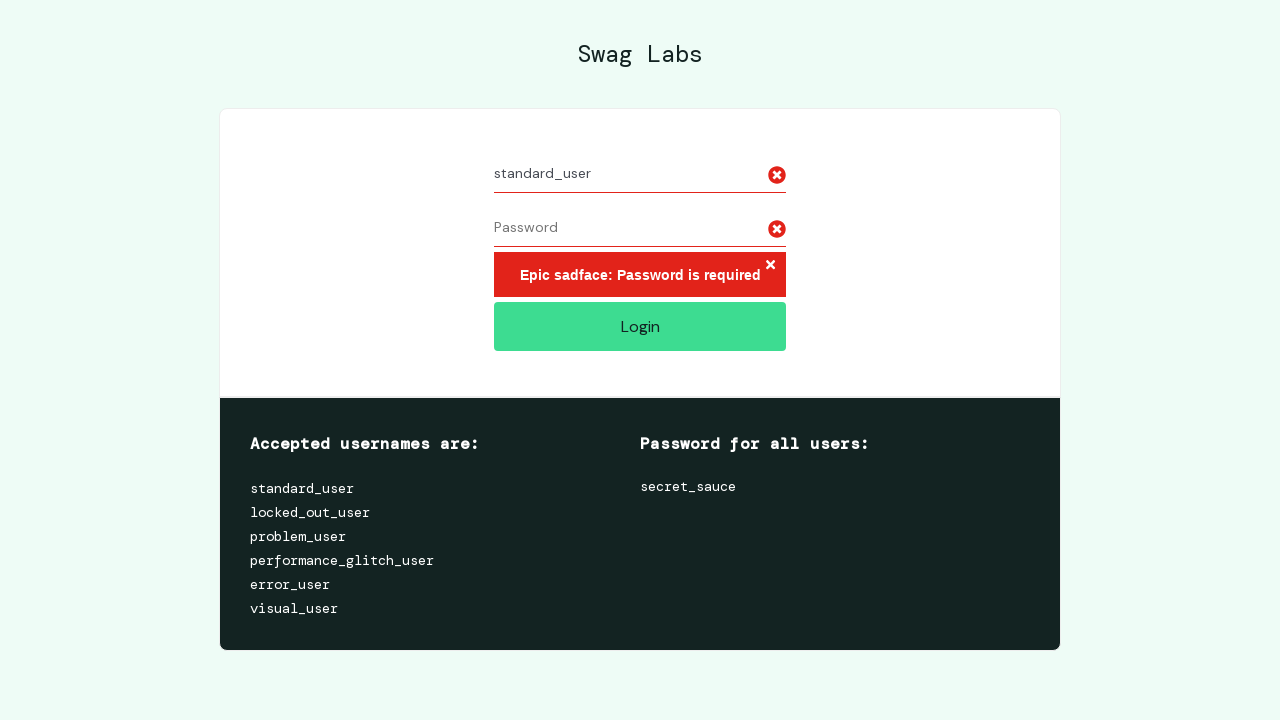

Error message element appeared
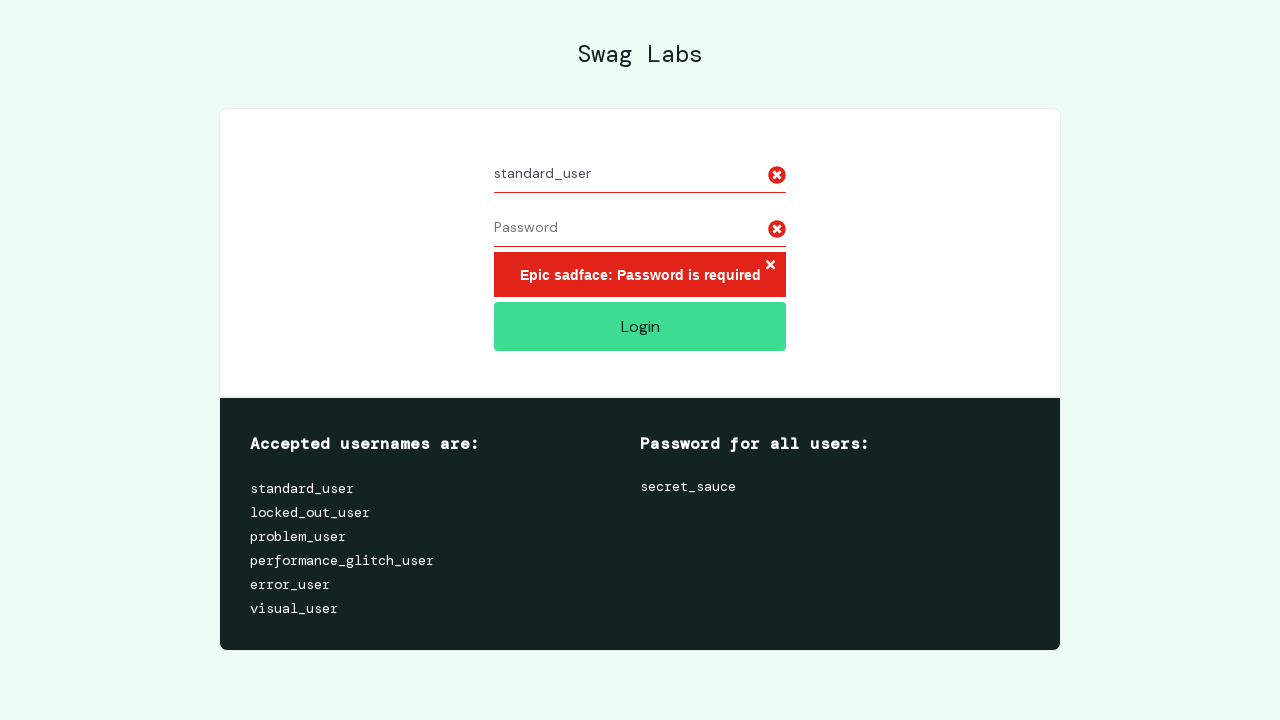

Located the error message element
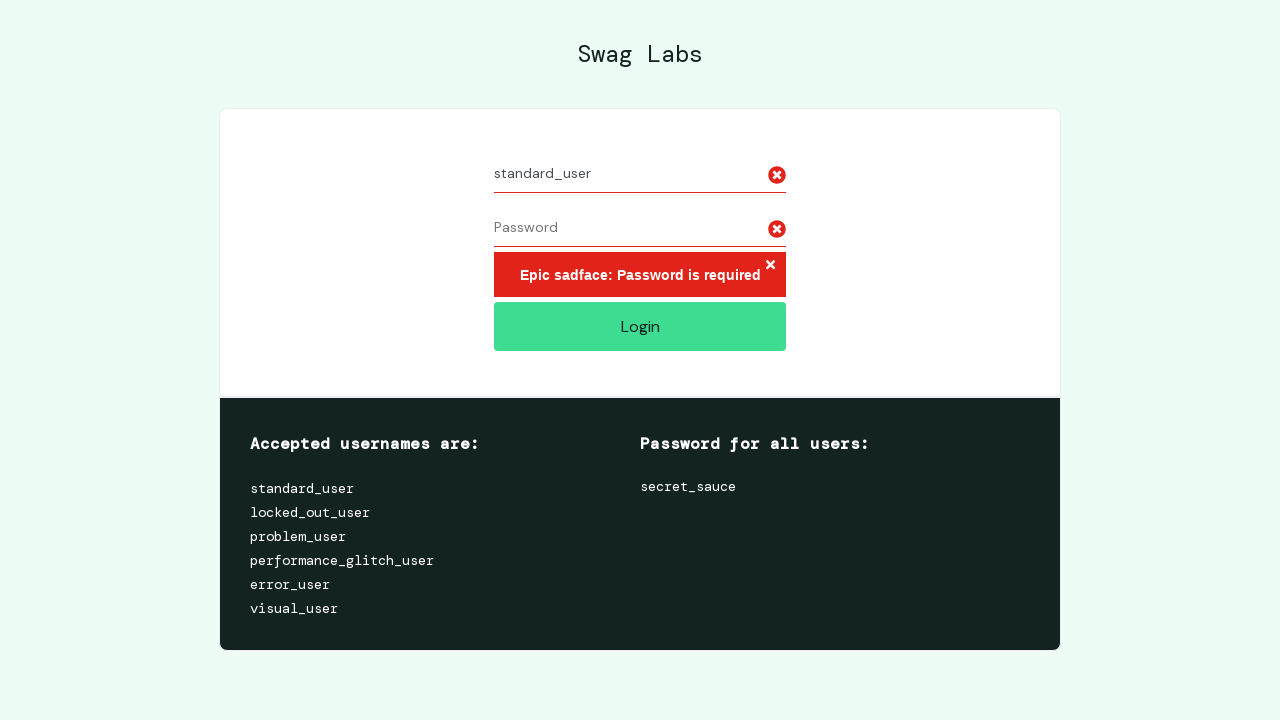

Verified 'Password is required' error message is displayed
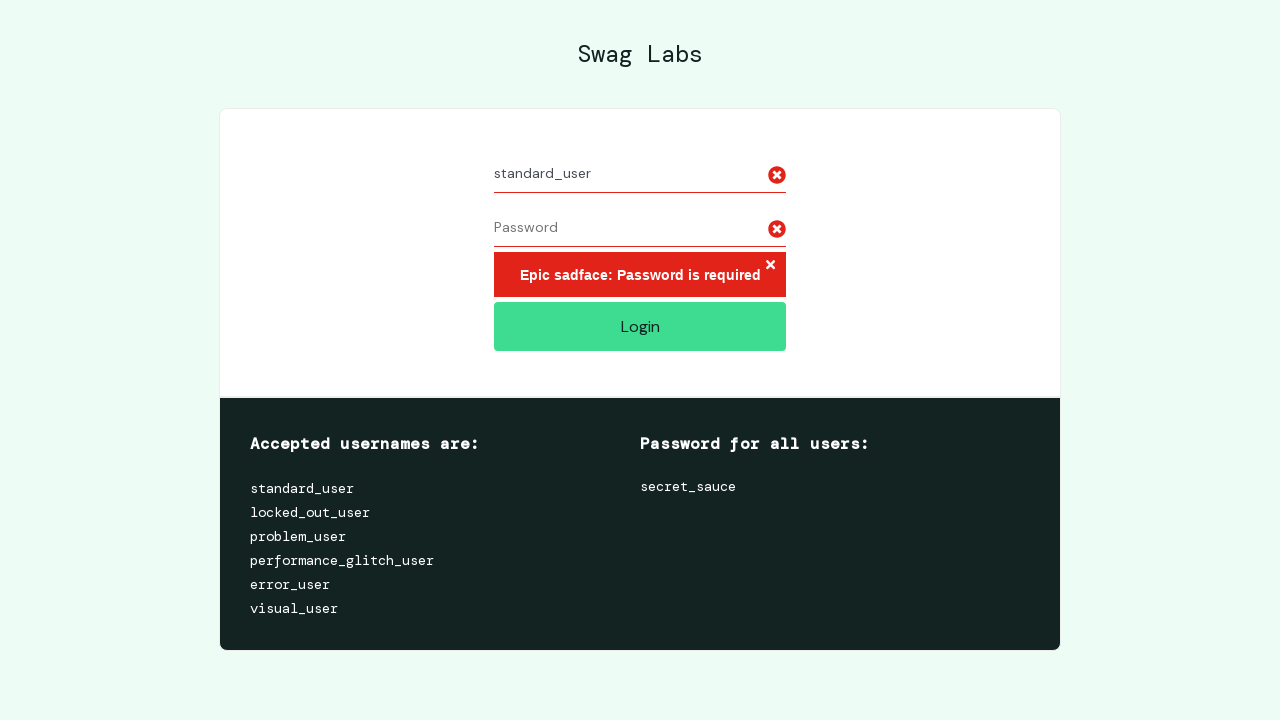

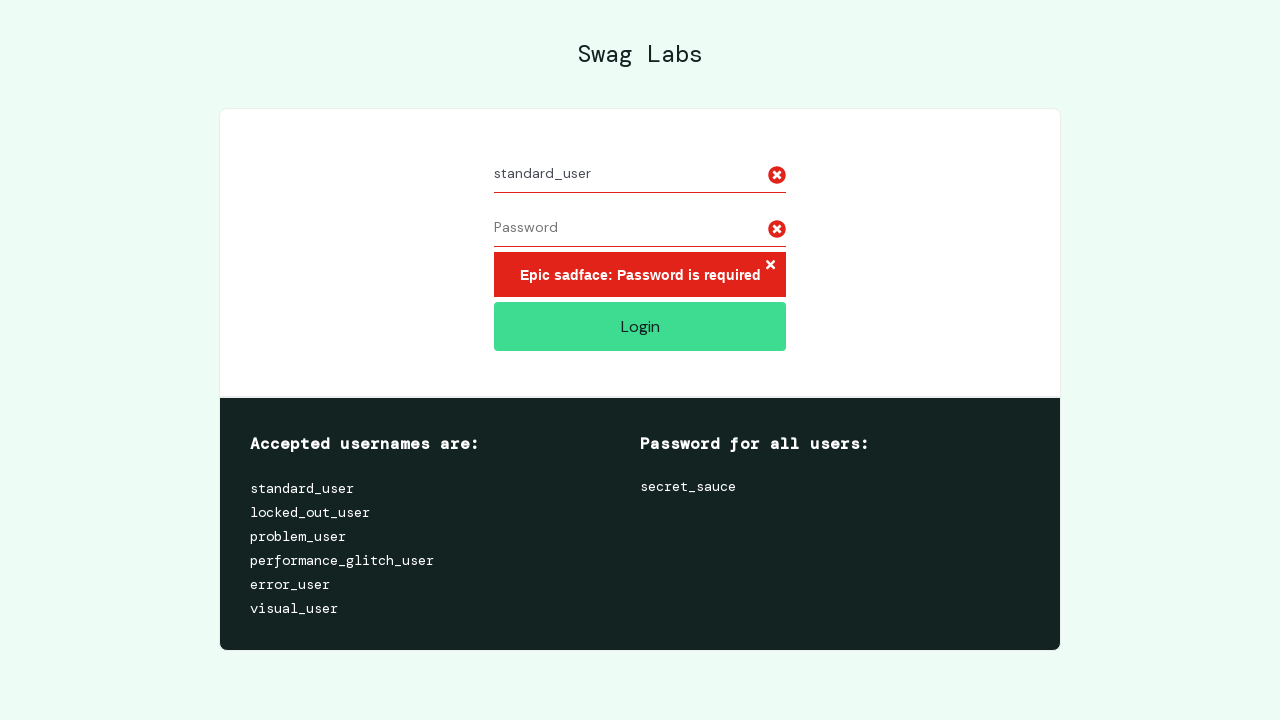